Tests dynamic loading functionality by clicking a start button and waiting for hidden content to become visible

Starting URL: http://the-internet.herokuapp.com/dynamic_loading/1

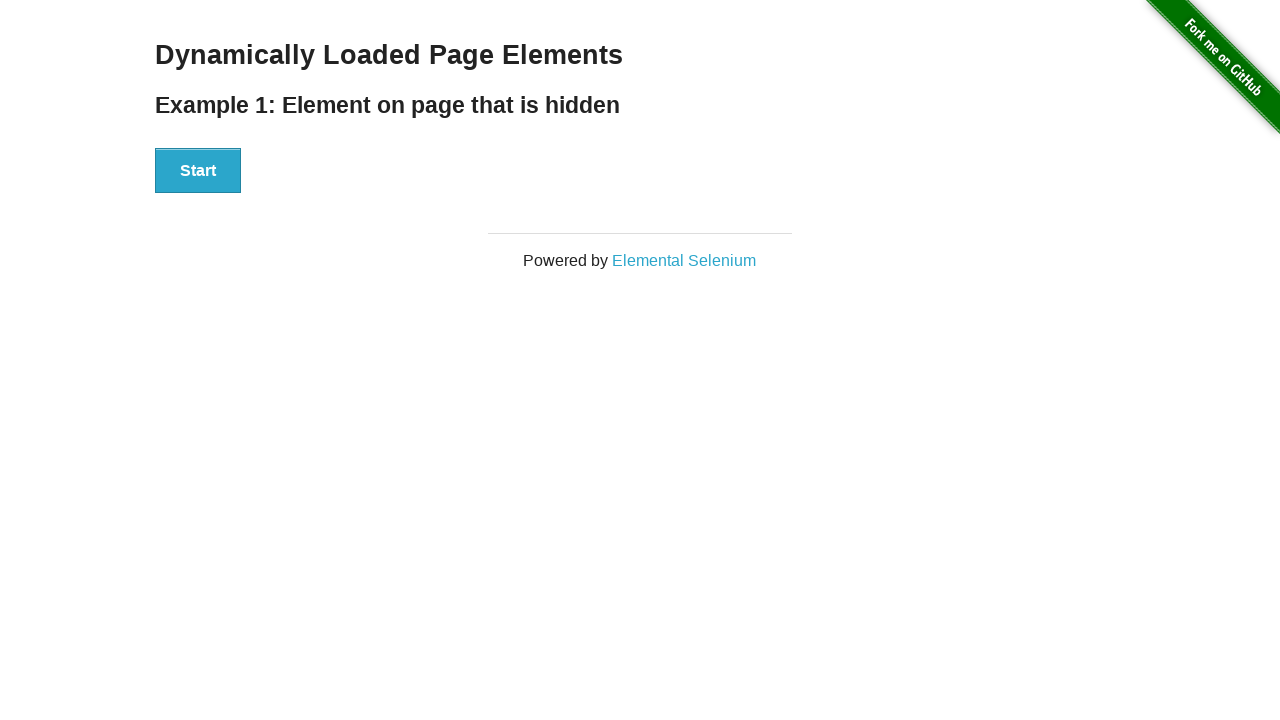

Clicked start button to trigger dynamic loading at (198, 171) on #start > button
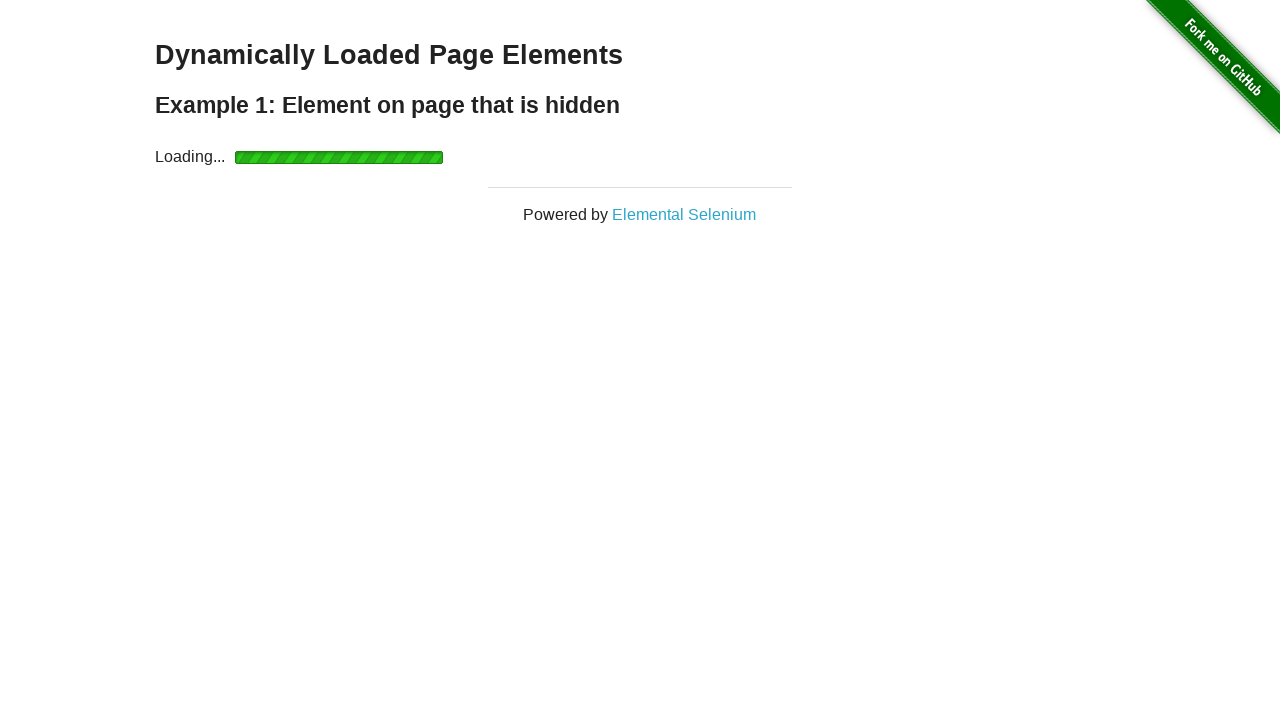

Hidden content became visible after dynamic loading completed
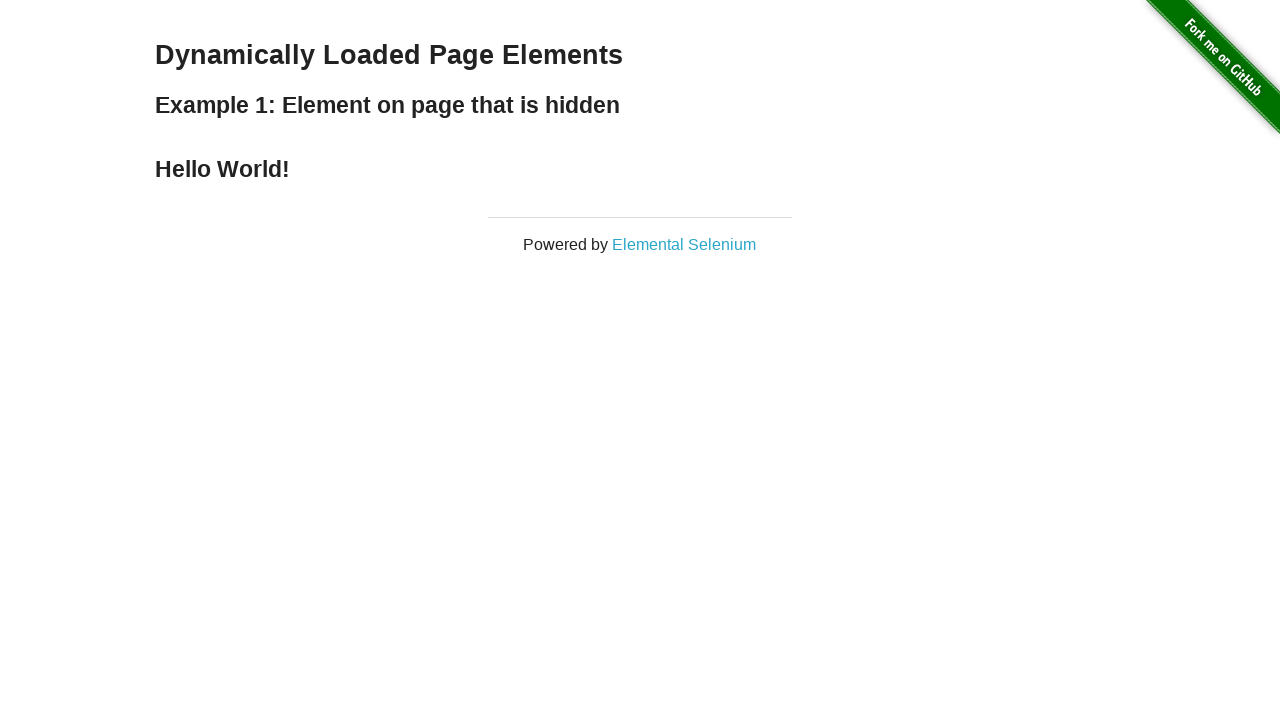

Retrieved finish text: 
    Hello World!
  
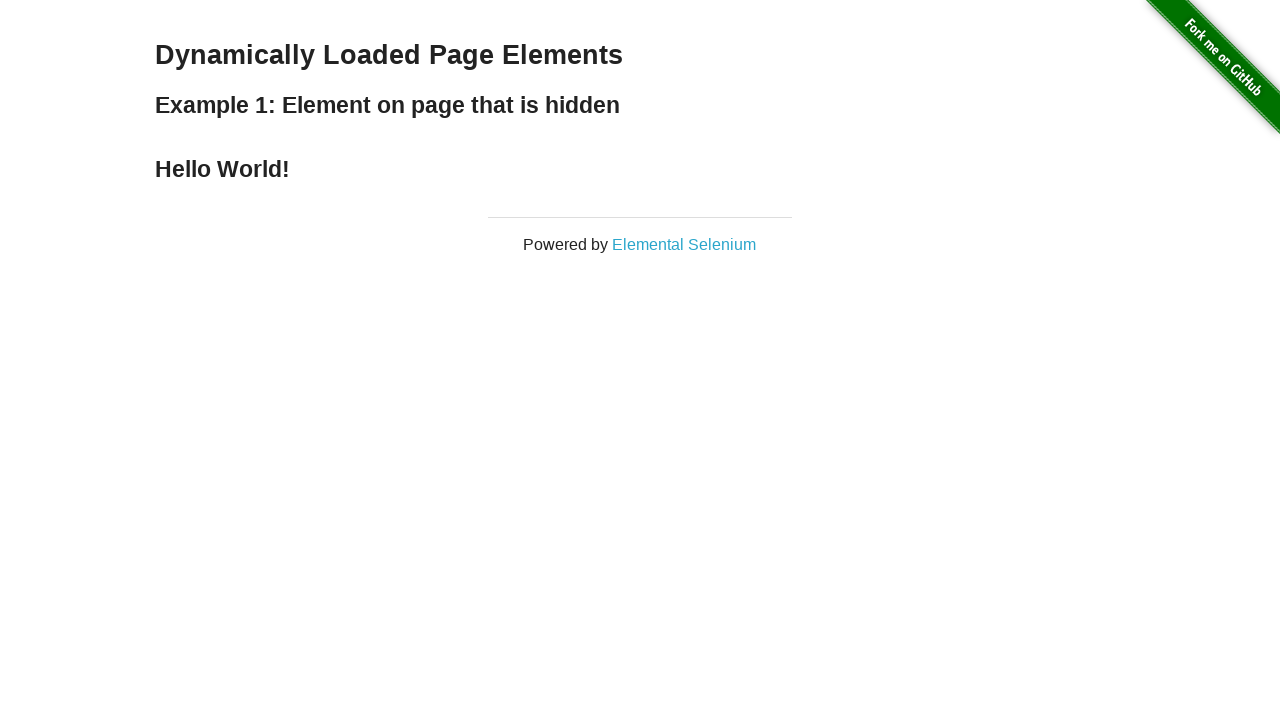

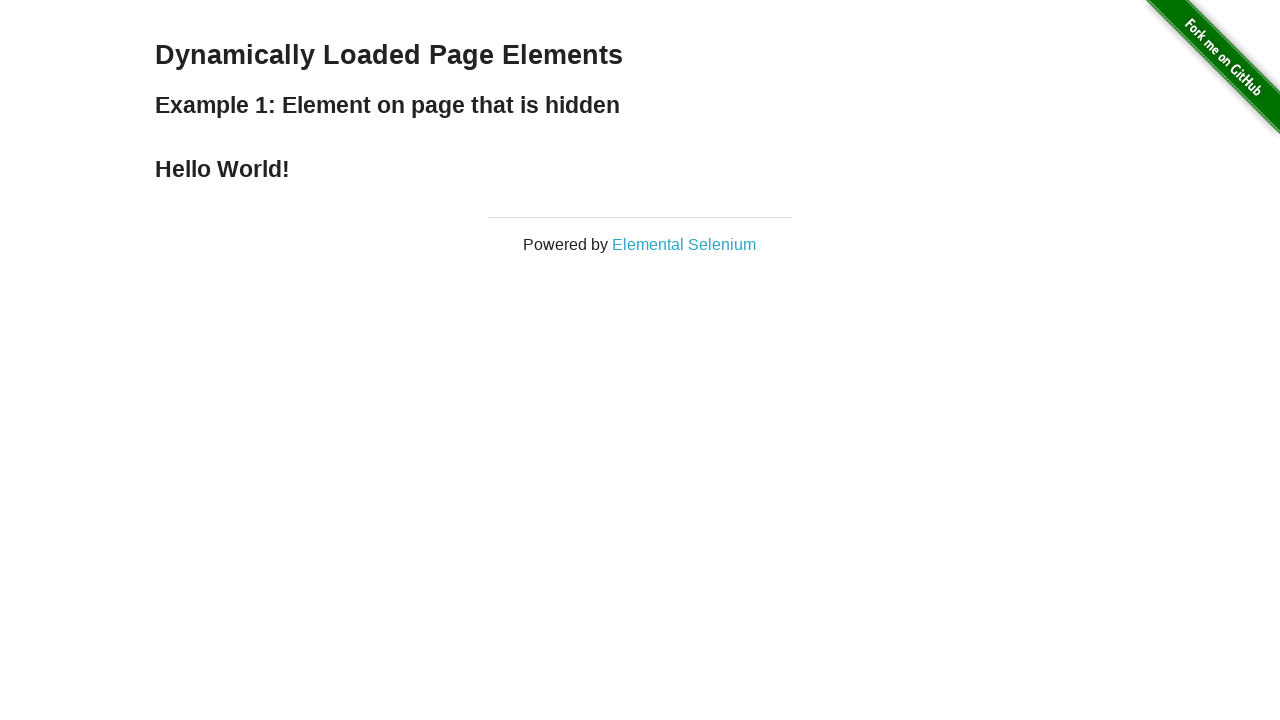